Tests interaction with a shadow DOM element inside an iframe by filling a text input field

Starting URL: https://selectorshub.com/shadow-dom-in-iframe/

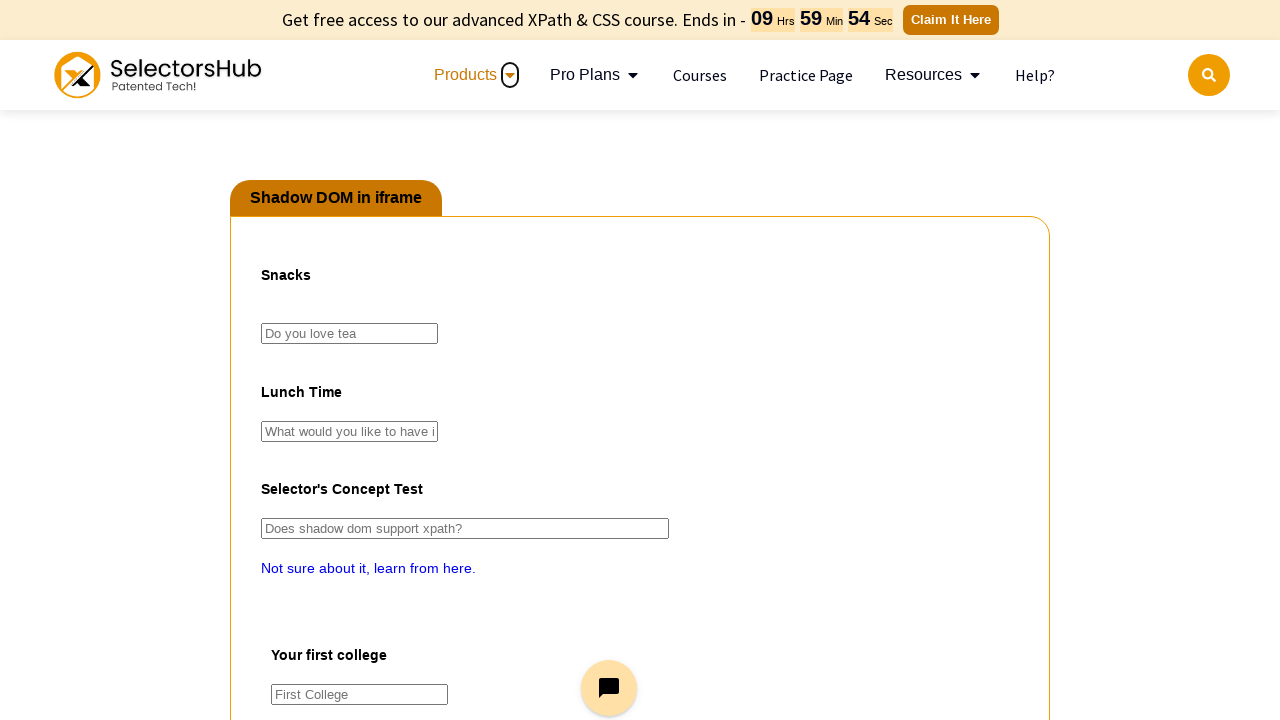

Switched to iframe named 'pact' containing shadow DOM
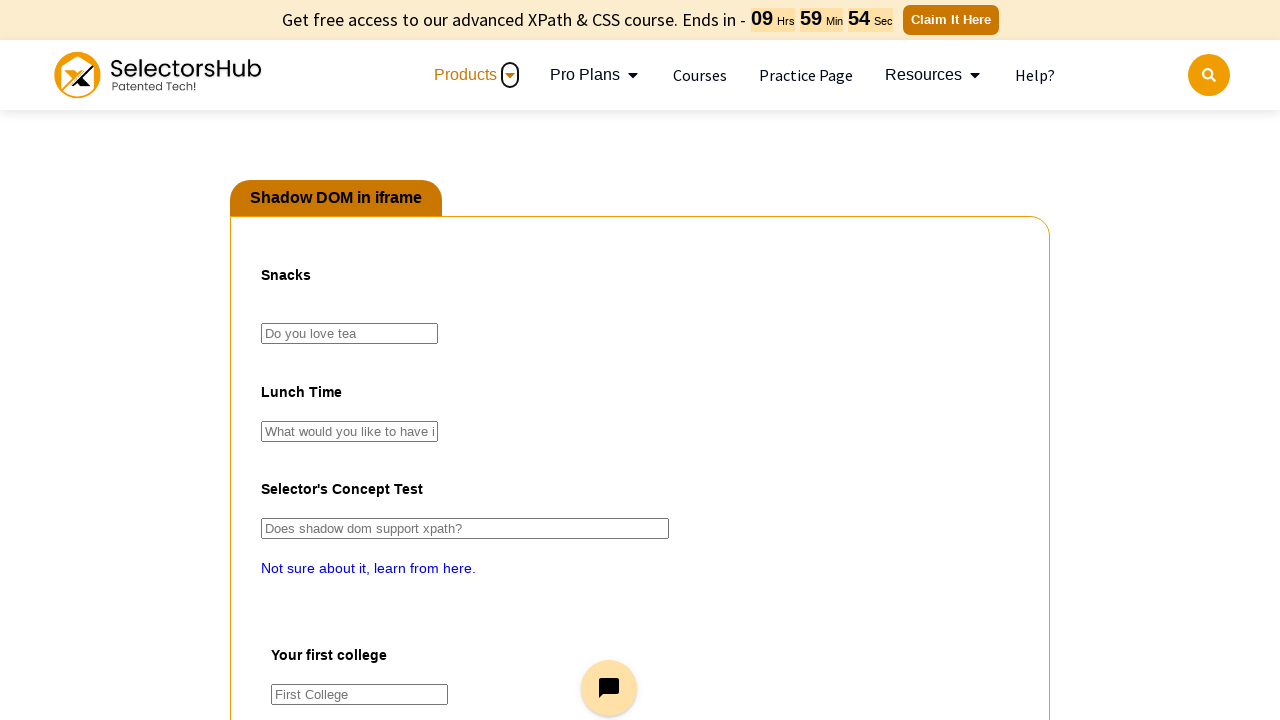

Filled shadow DOM text input field with 'Masala Tea' on #snacktime #tea
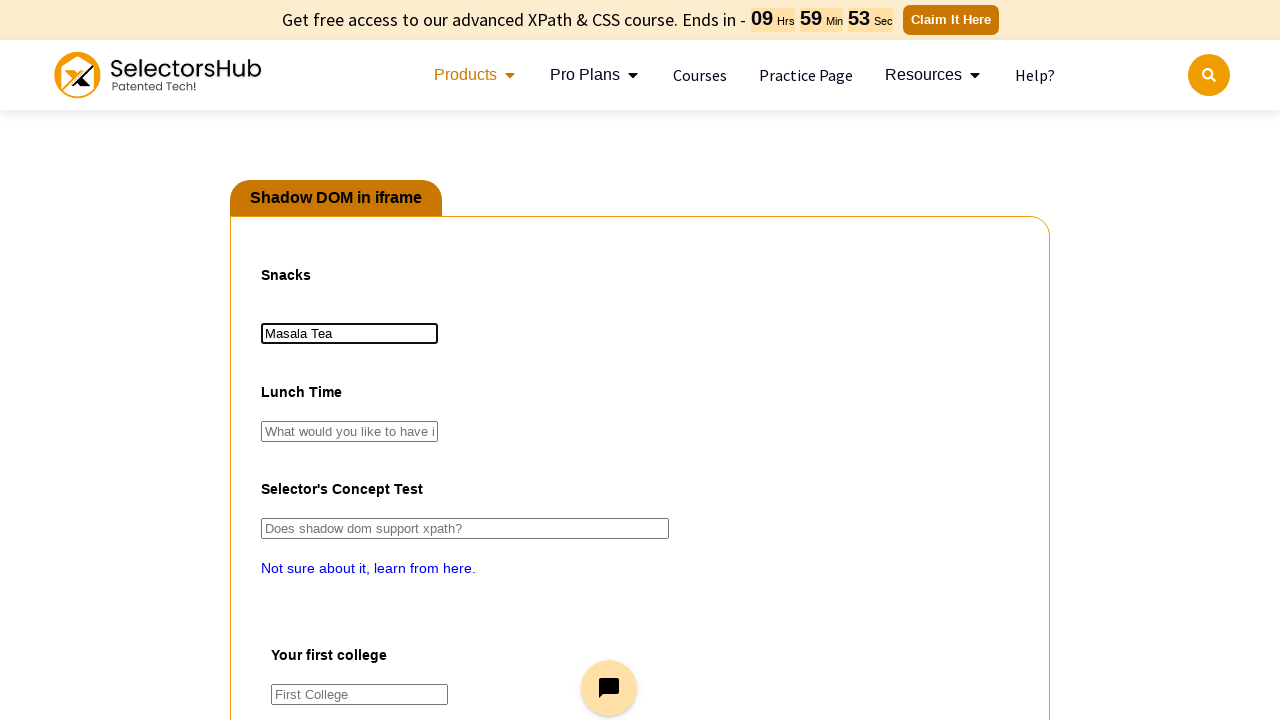

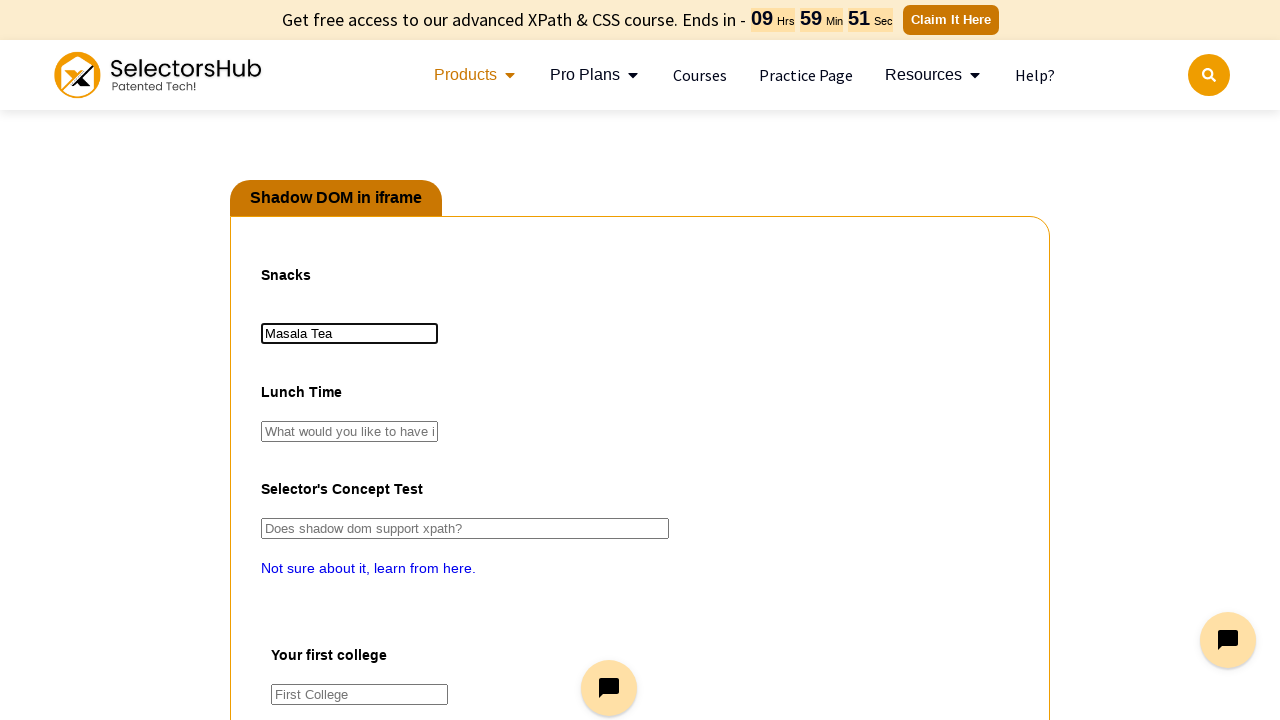